Tests unchecking a completed todo item to mark it as incomplete

Starting URL: https://demo.playwright.dev/todomvc

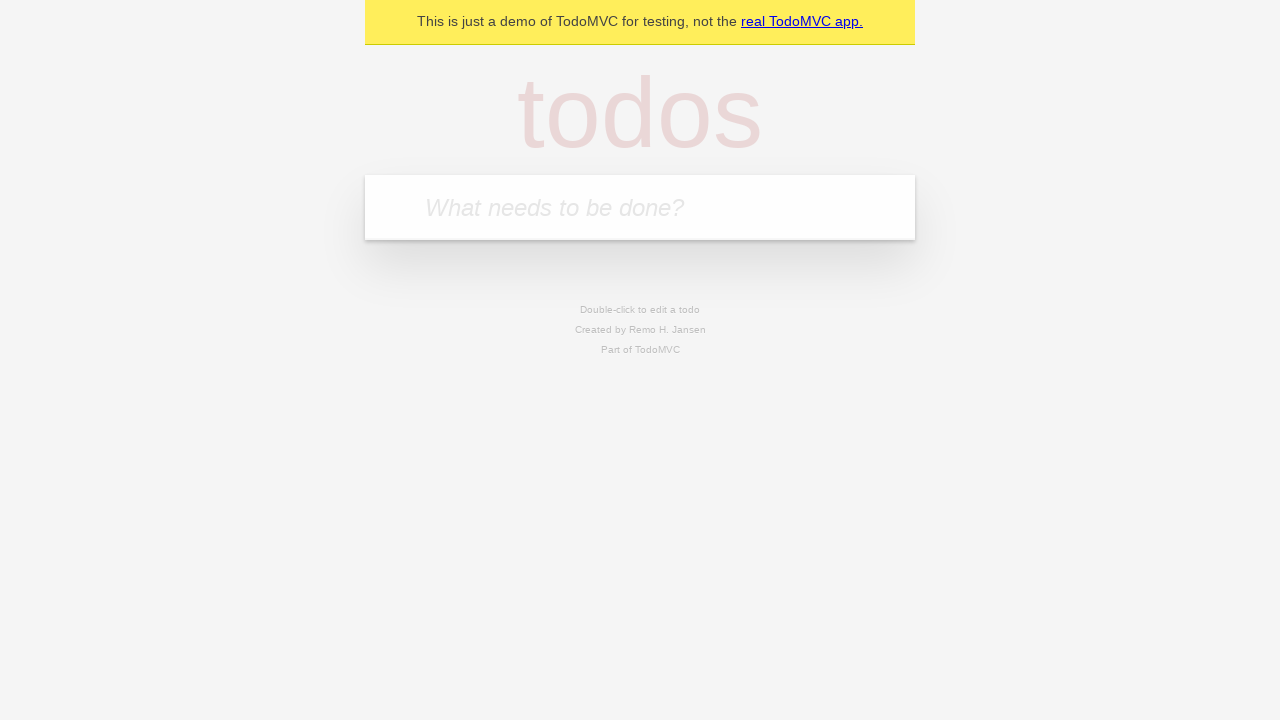

Filled todo input with 'buy some cheese' on internal:attr=[placeholder="What needs to be done?"i]
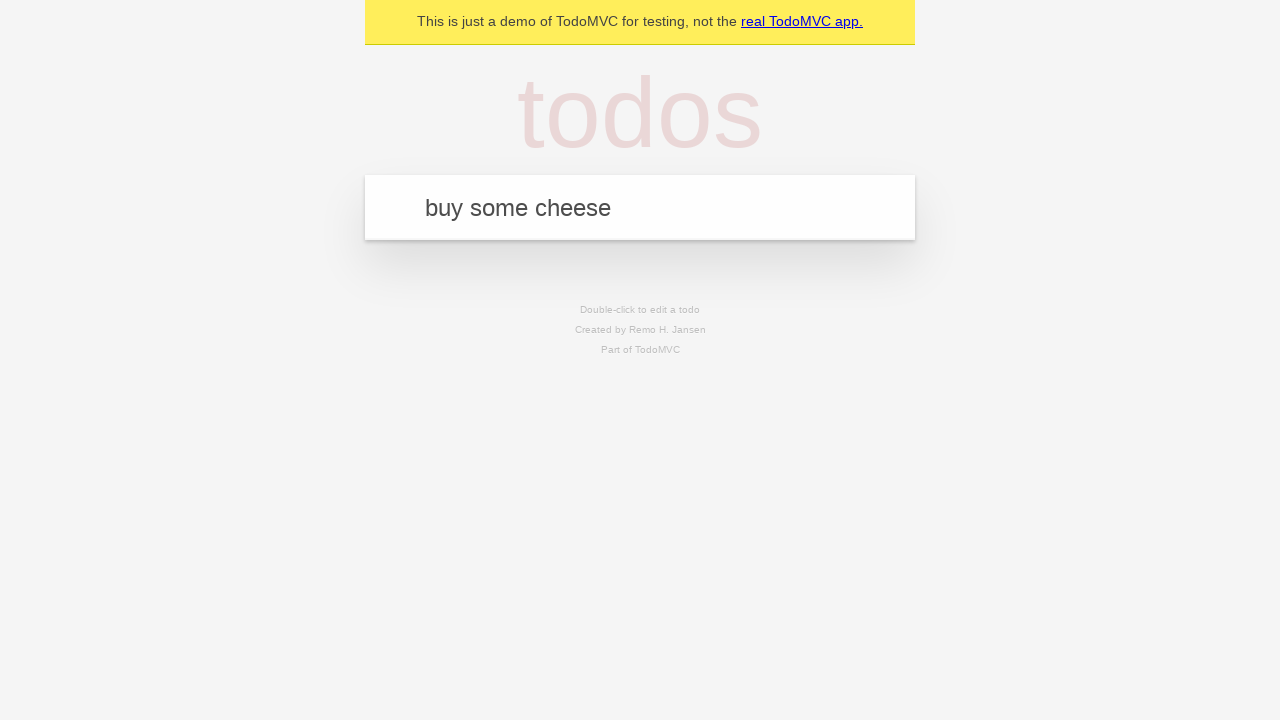

Pressed Enter to create first todo item on internal:attr=[placeholder="What needs to be done?"i]
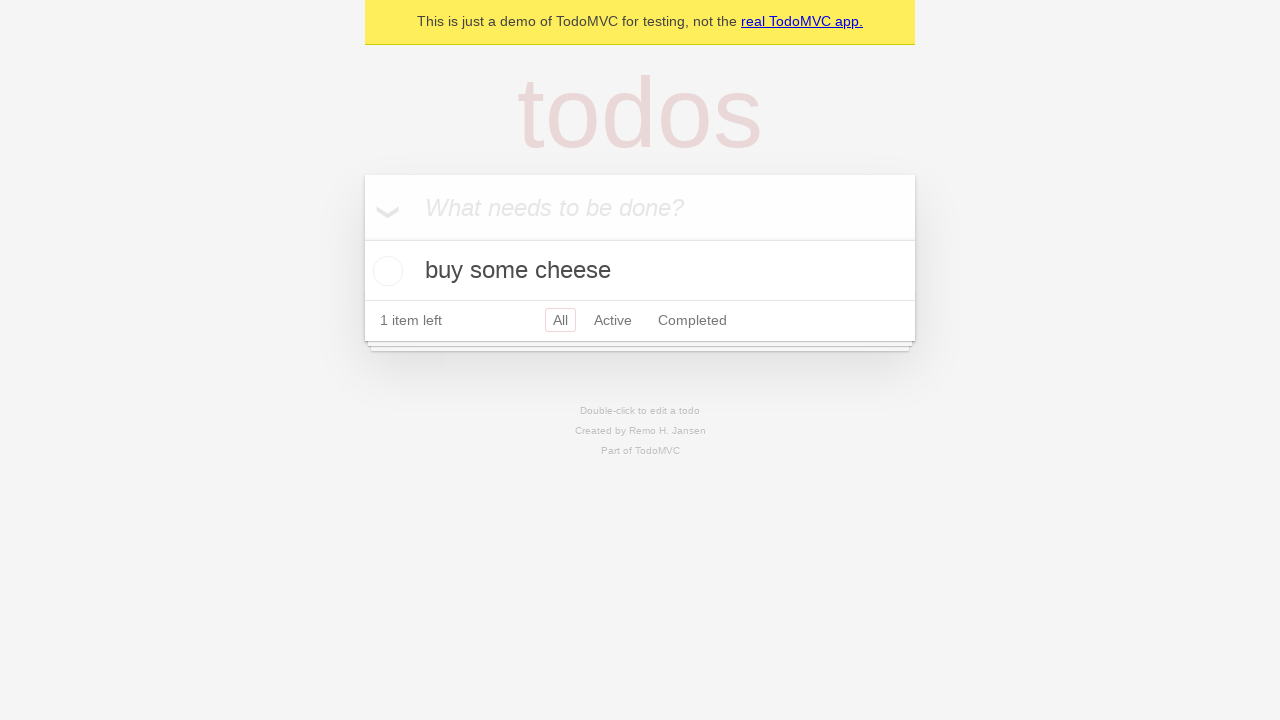

Filled todo input with 'feed the cat' on internal:attr=[placeholder="What needs to be done?"i]
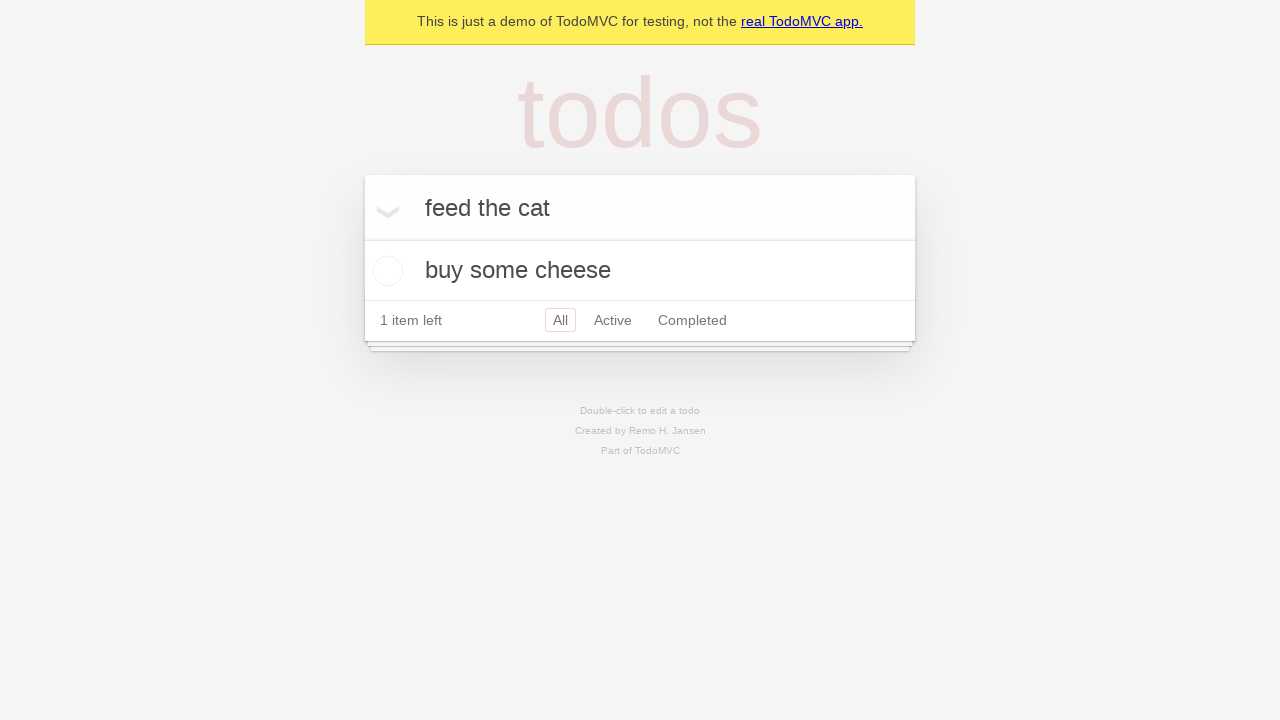

Pressed Enter to create second todo item on internal:attr=[placeholder="What needs to be done?"i]
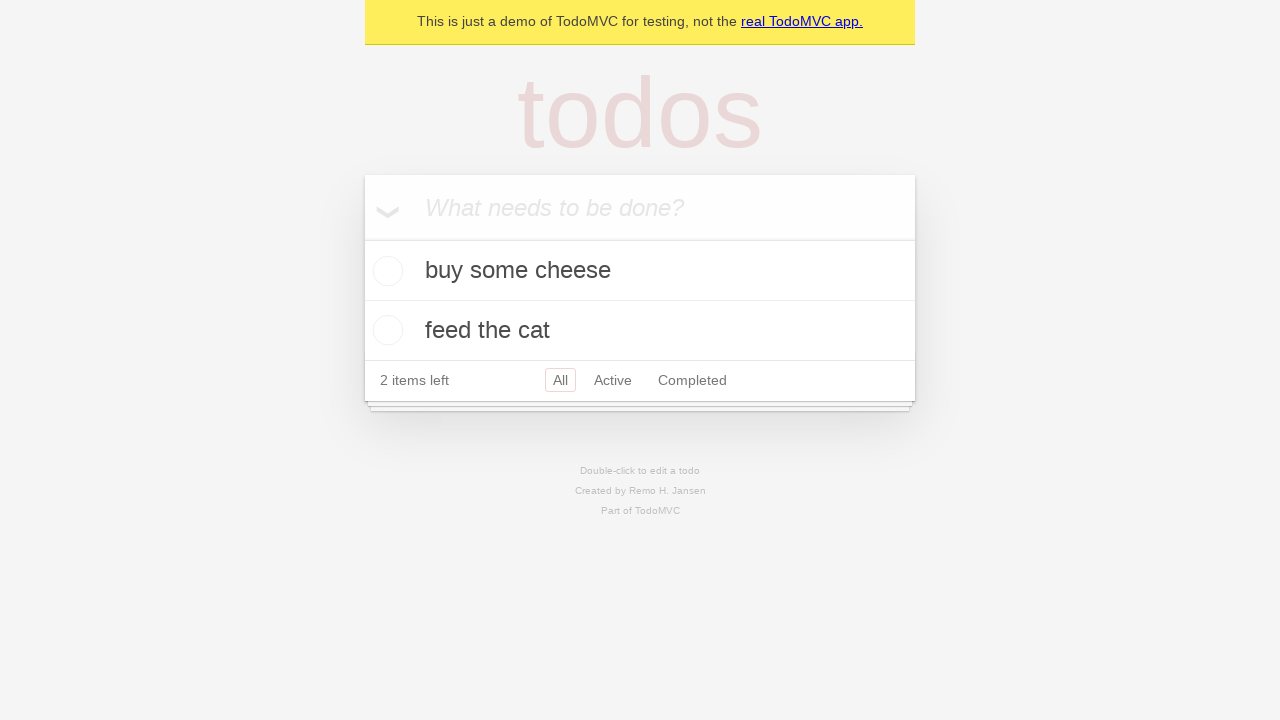

Checked first todo item checkbox to mark as complete at (385, 271) on internal:testid=[data-testid="todo-item"s] >> nth=0 >> internal:role=checkbox
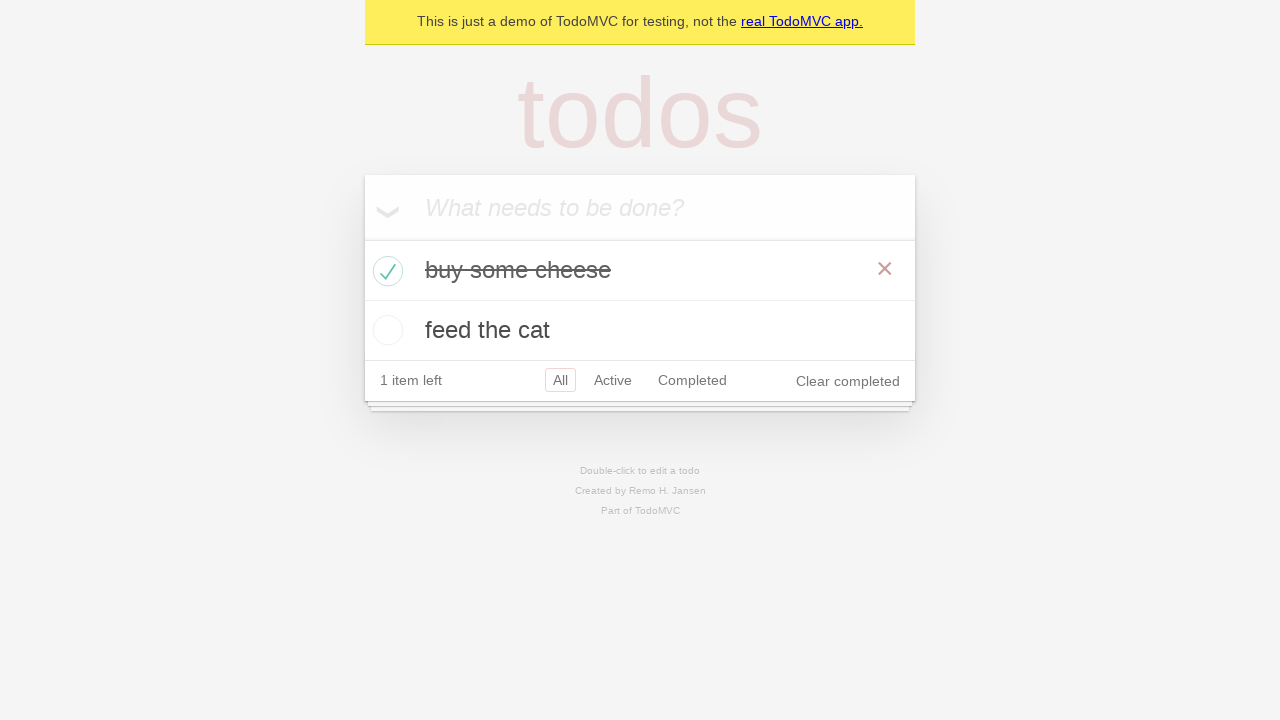

Unchecked first todo item checkbox to mark as incomplete at (385, 271) on internal:testid=[data-testid="todo-item"s] >> nth=0 >> internal:role=checkbox
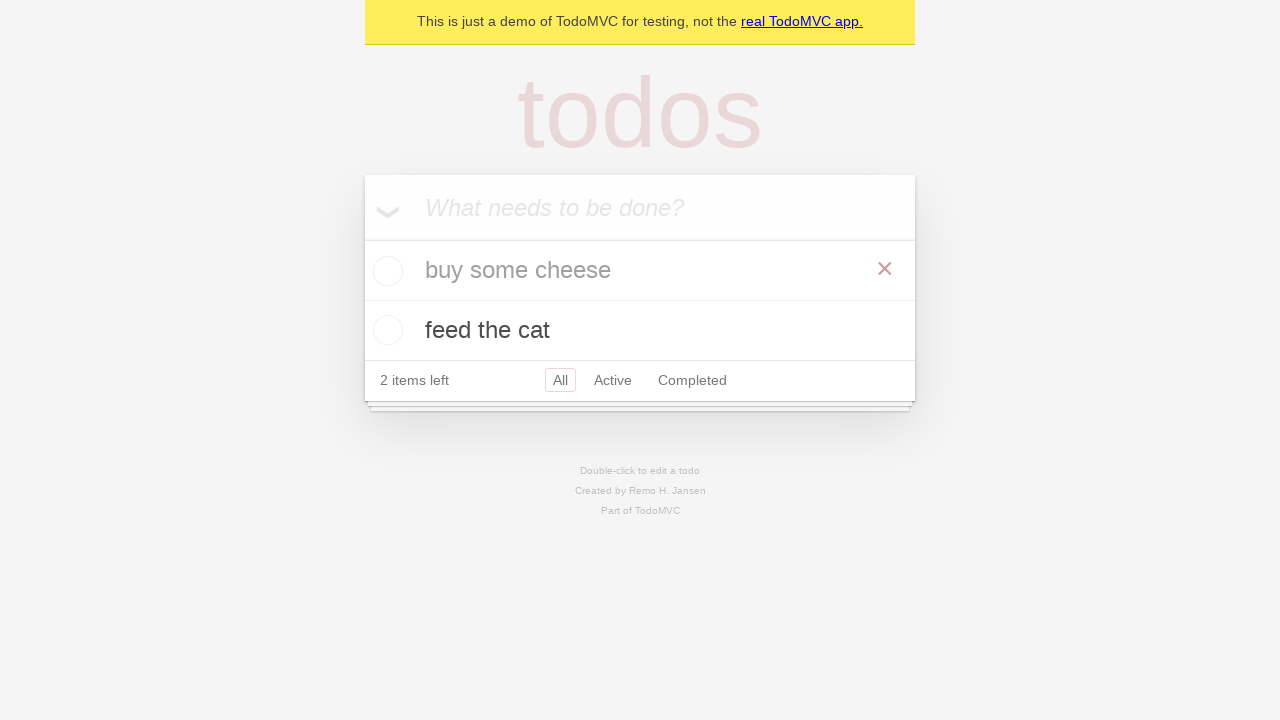

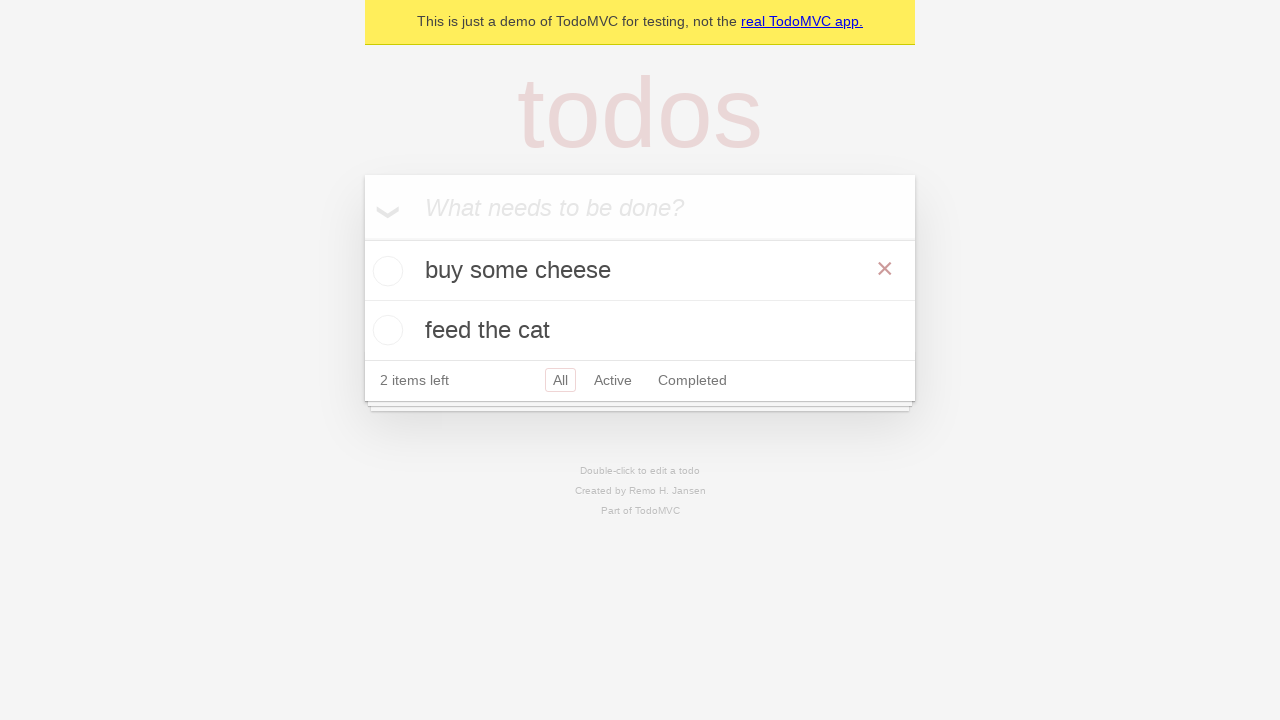